Tests the file download functionality on DemoQA by navigating to the upload-download page and clicking the download button.

Starting URL: https://demoqa.com/upload-download

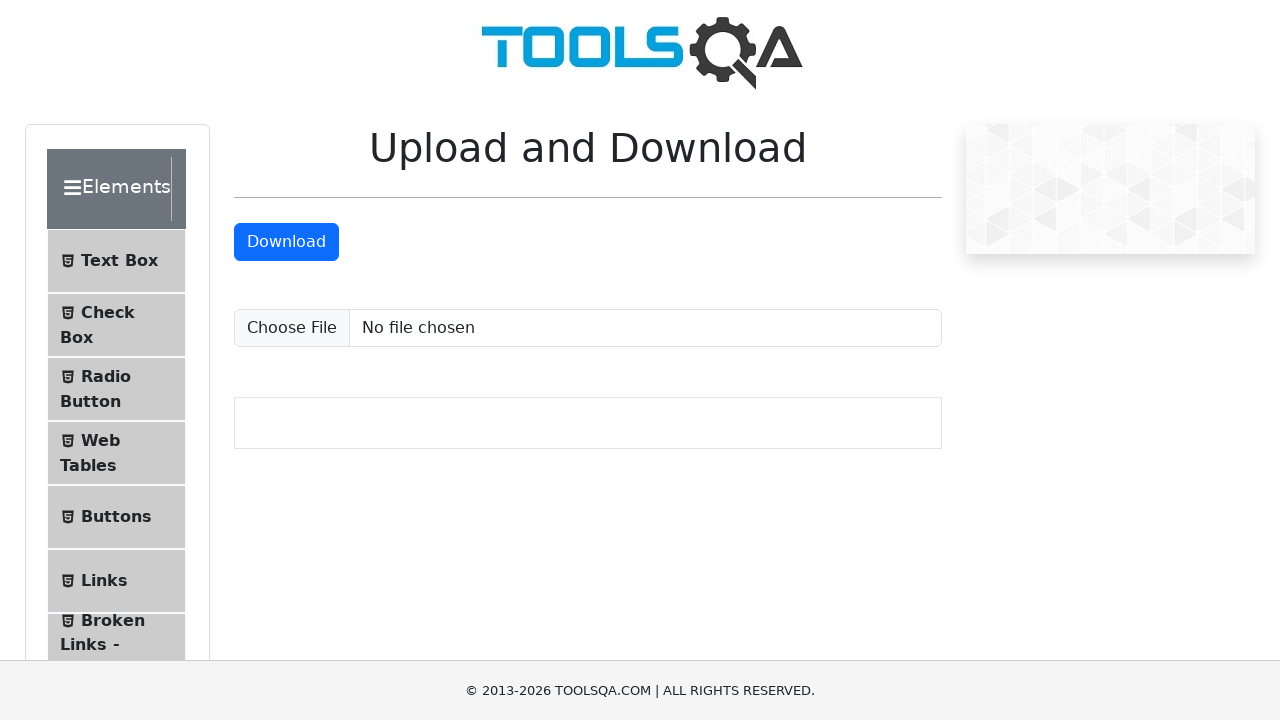

Waited for page to fully load (domcontentloaded)
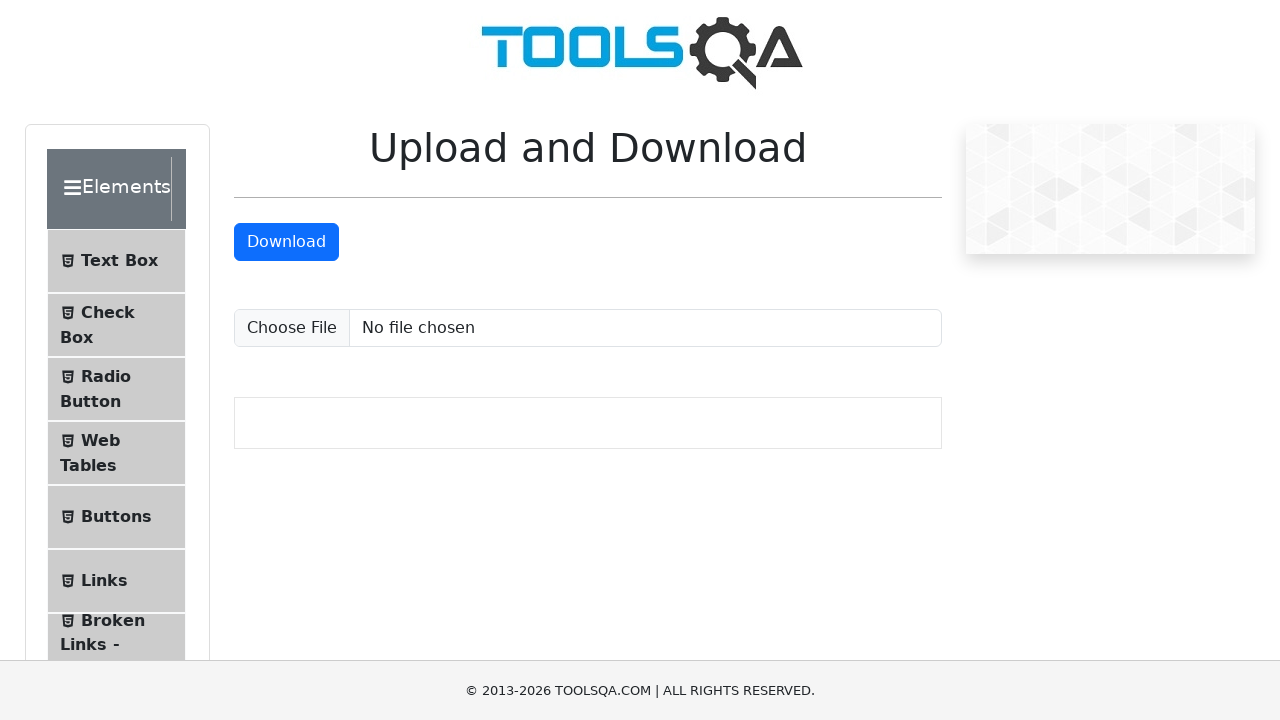

Clicked the download button at (286, 242) on #downloadButton
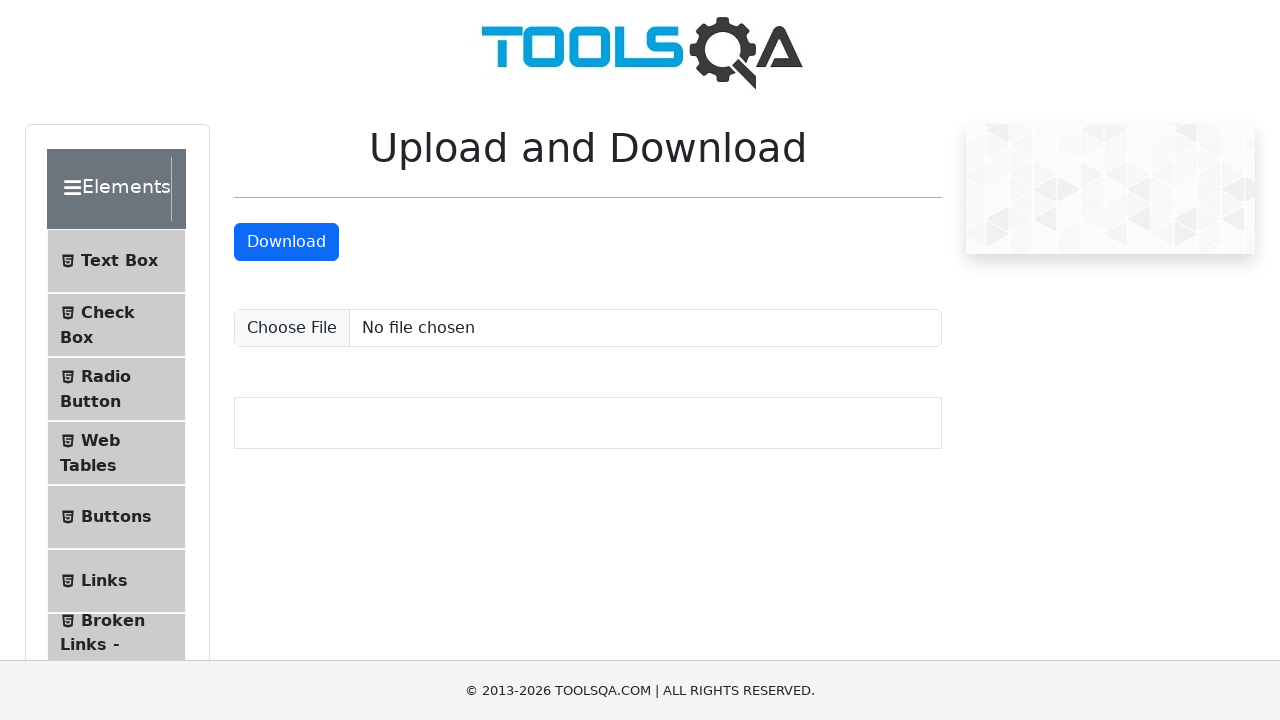

Waited 2 seconds for download to initiate
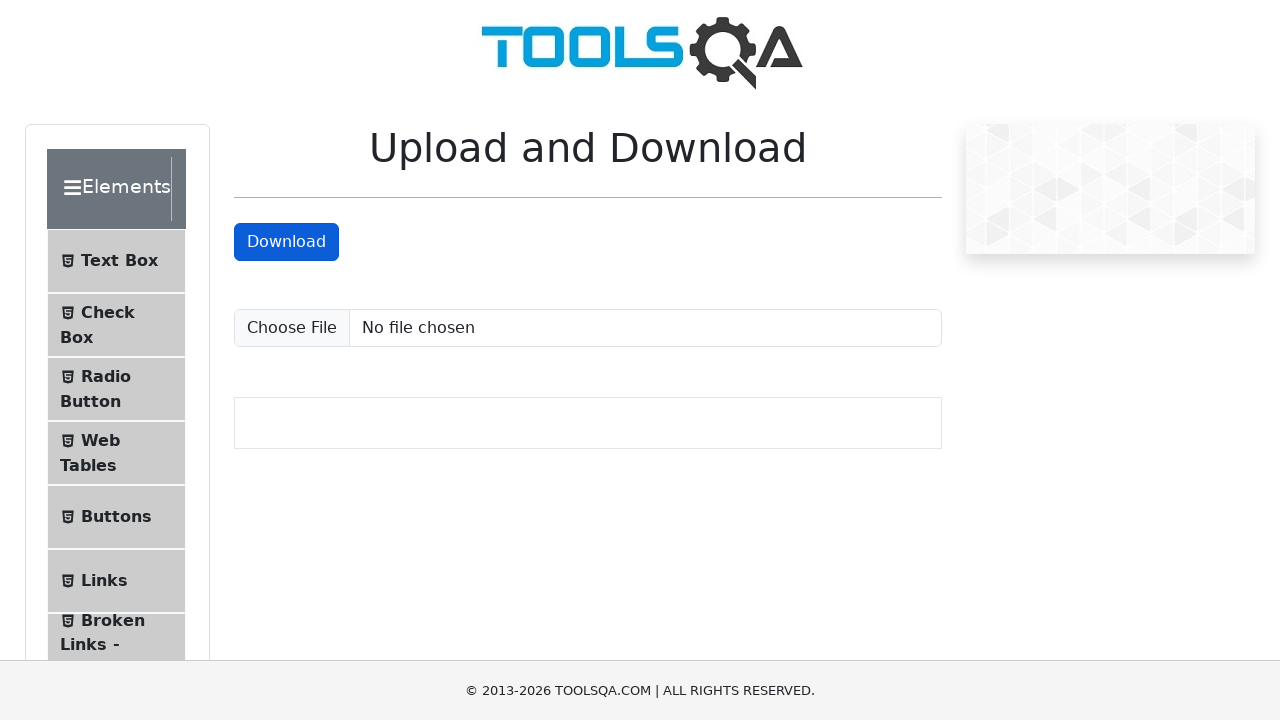

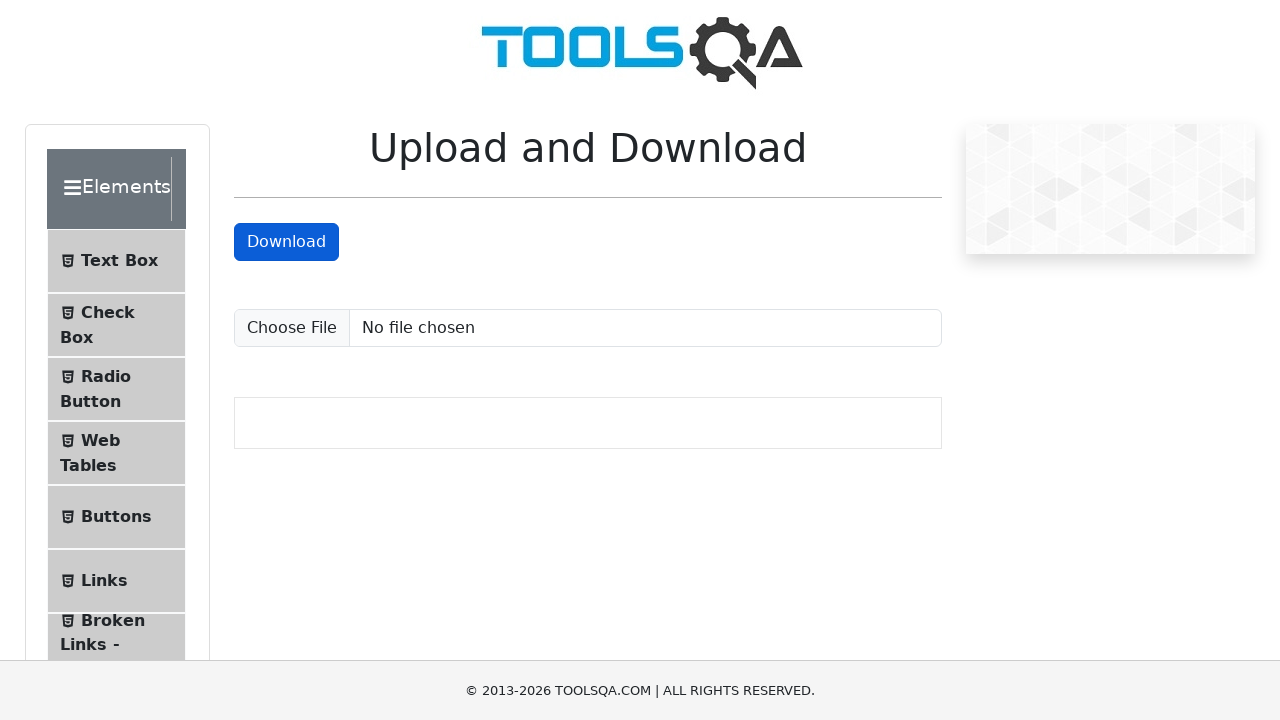